Validates URL, page title, logo visibility, and counts the number of links on the OrangeHRM login page without performing authentication

Starting URL: https://opensource-demo.orangehrmlive.com

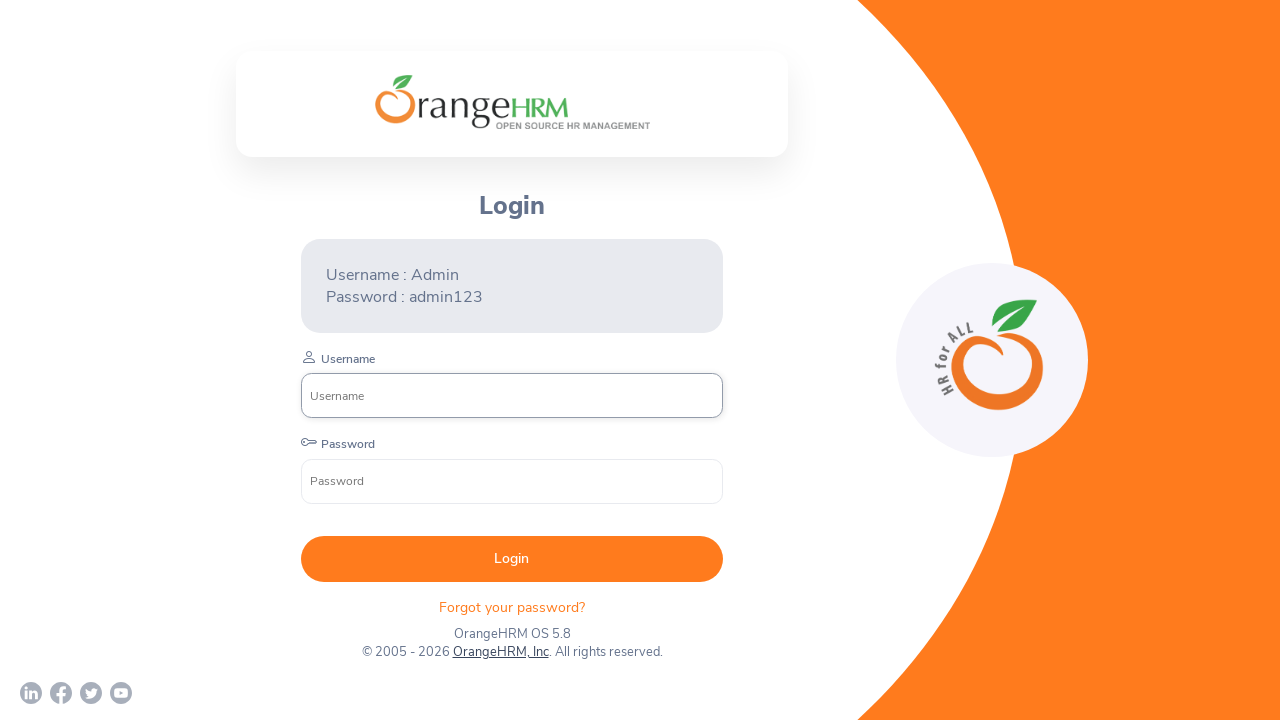

Waited for page to load and validated URL contains '/auth/login'
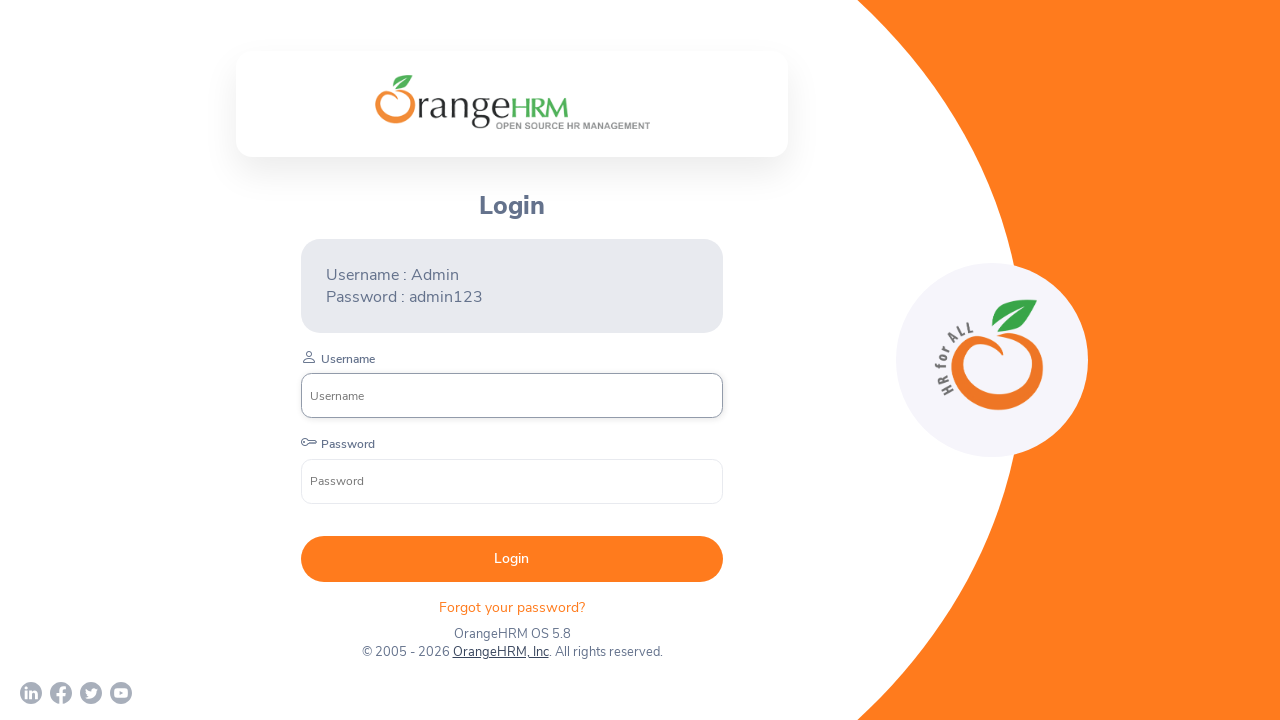

Verified OrangeHRM logo is visible on login page
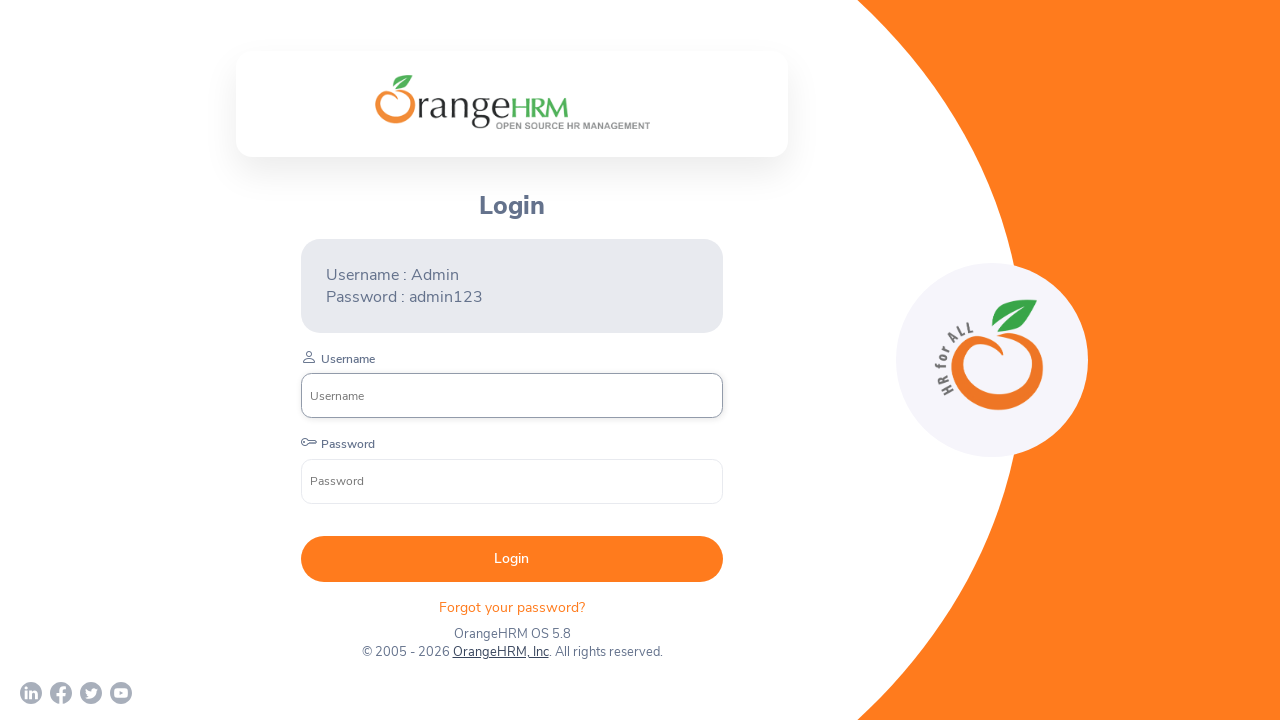

Located all links on the page
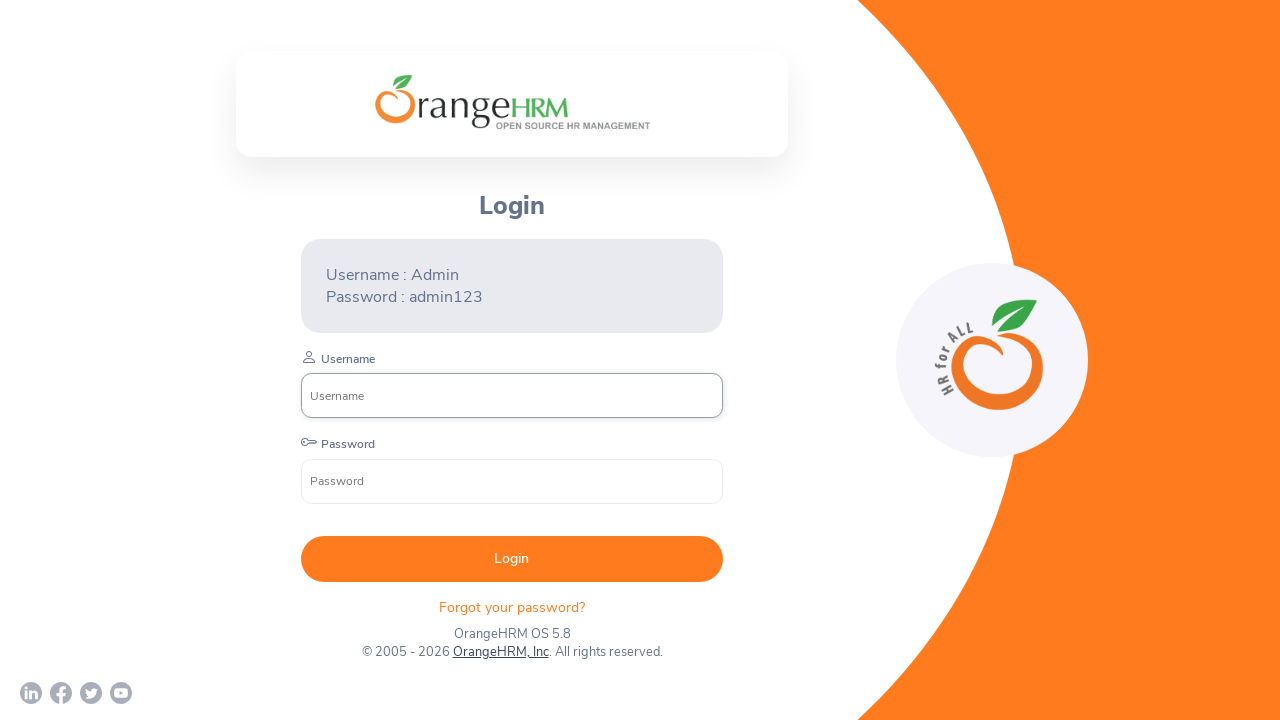

Waited for first link to be available
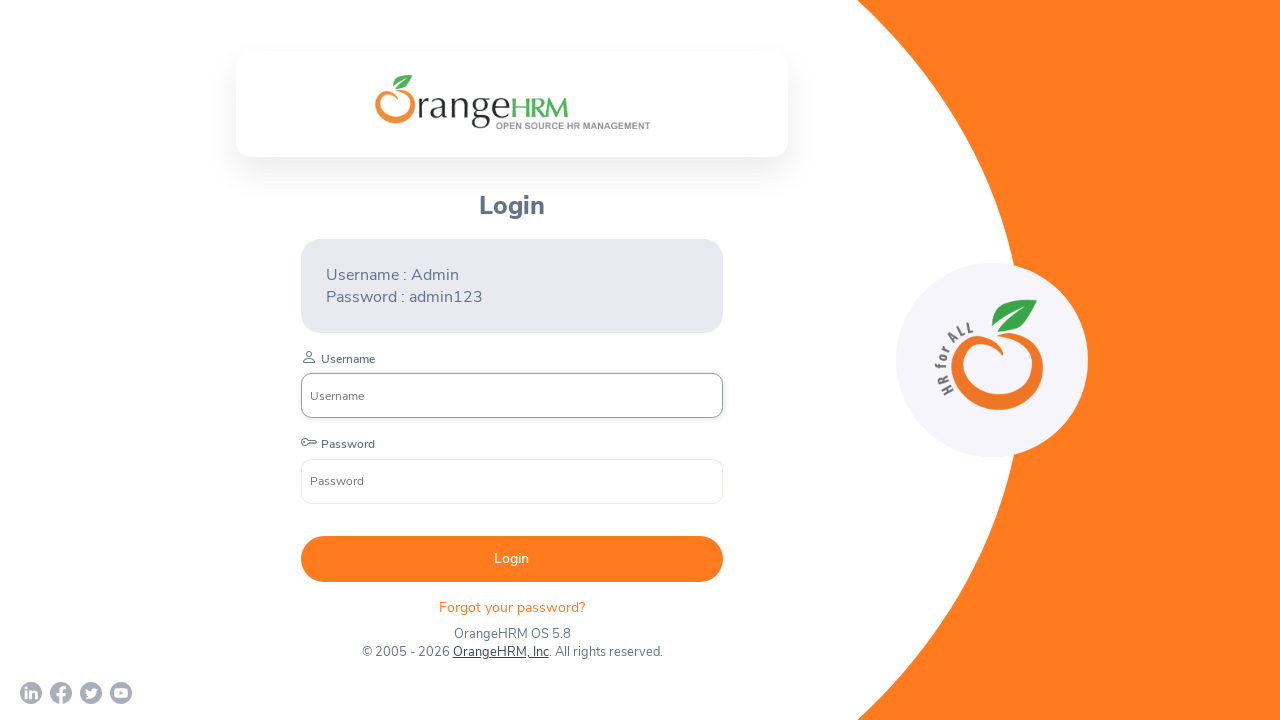

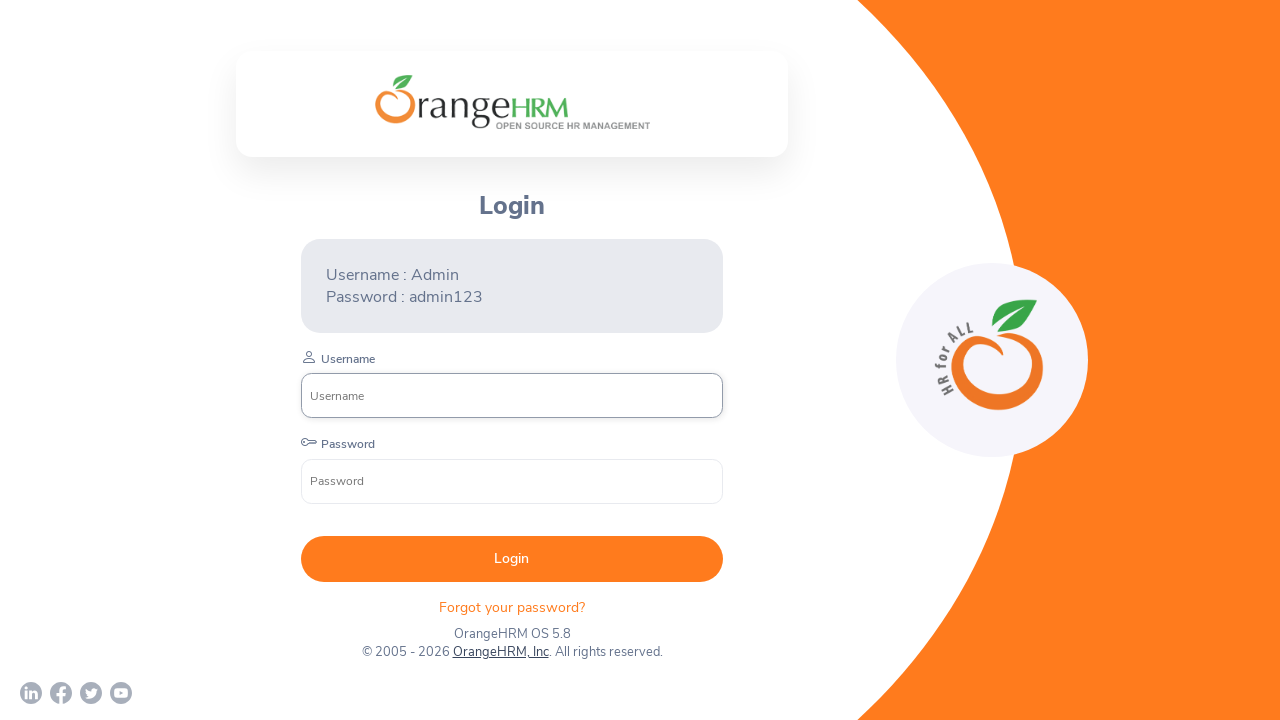